Tests JavaScript alert handling by clicking buttons that trigger different alert types (simple alert, confirm dialog, and prompt dialog) and interacting with them

Starting URL: http://www.echoecho.com/javascript4.htm

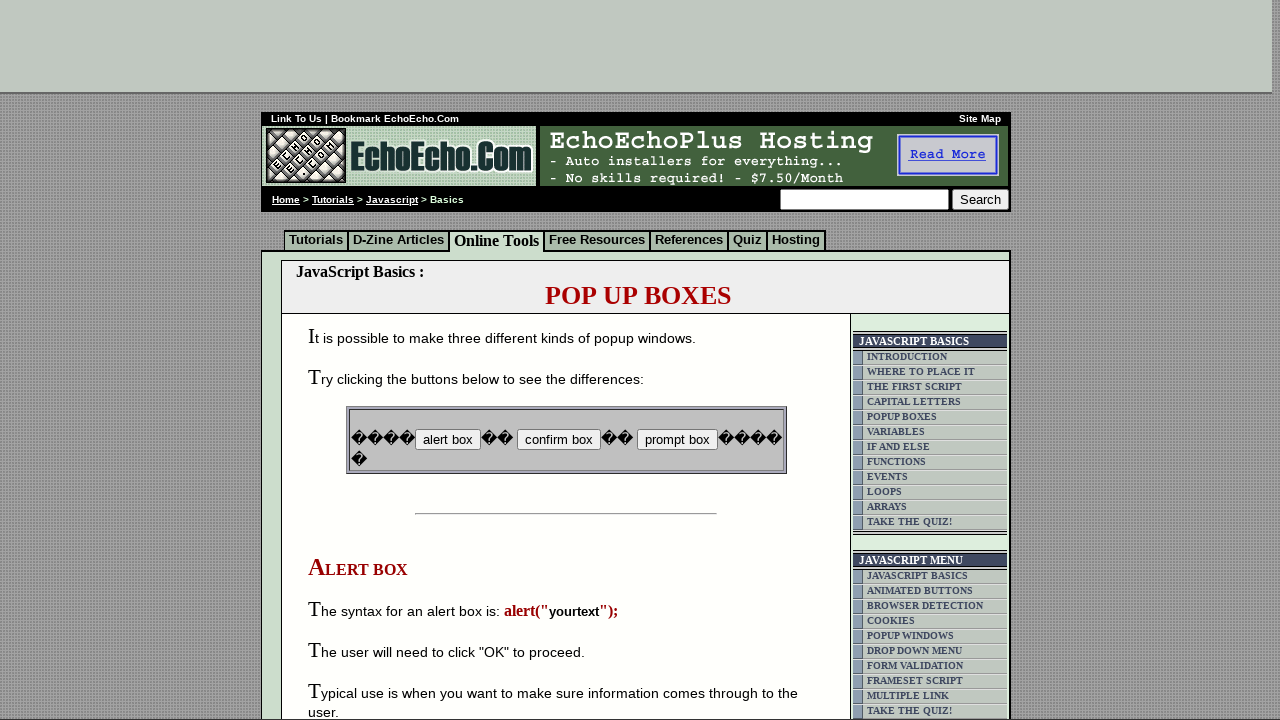

Set up dialog handler to accept first alert
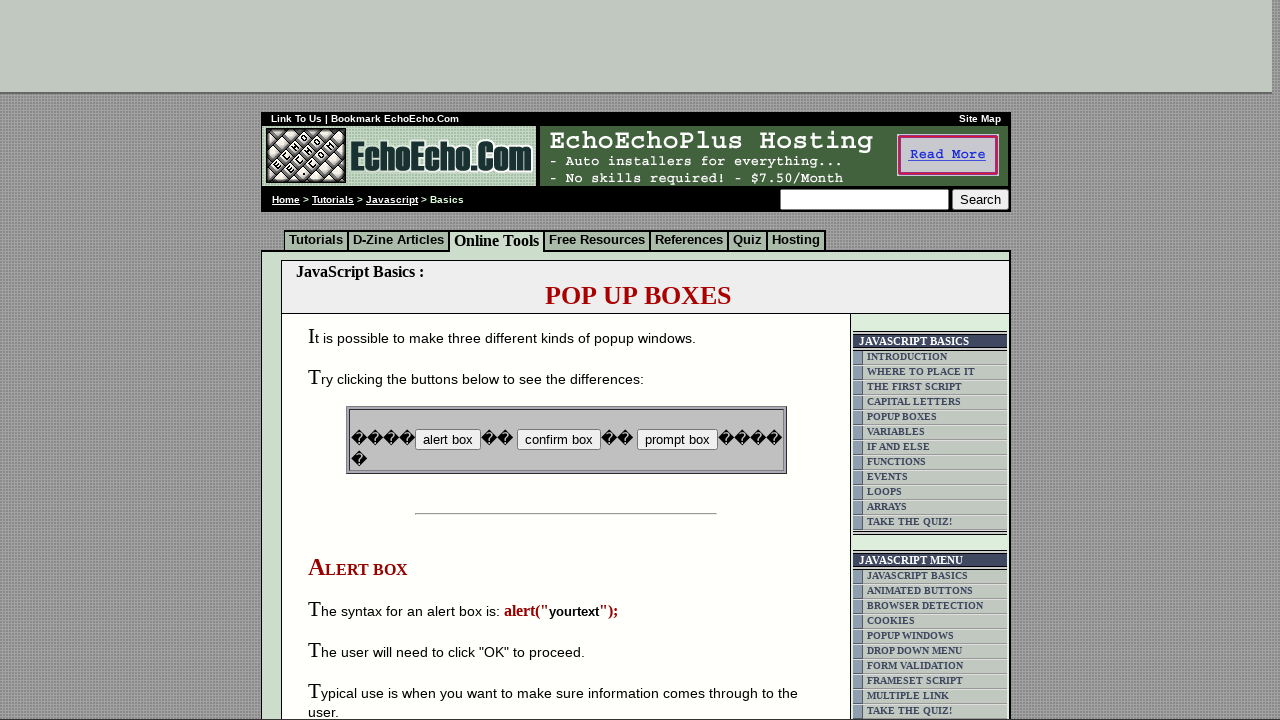

Clicked first button to trigger simple alert at (448, 440) on input[name='B1']
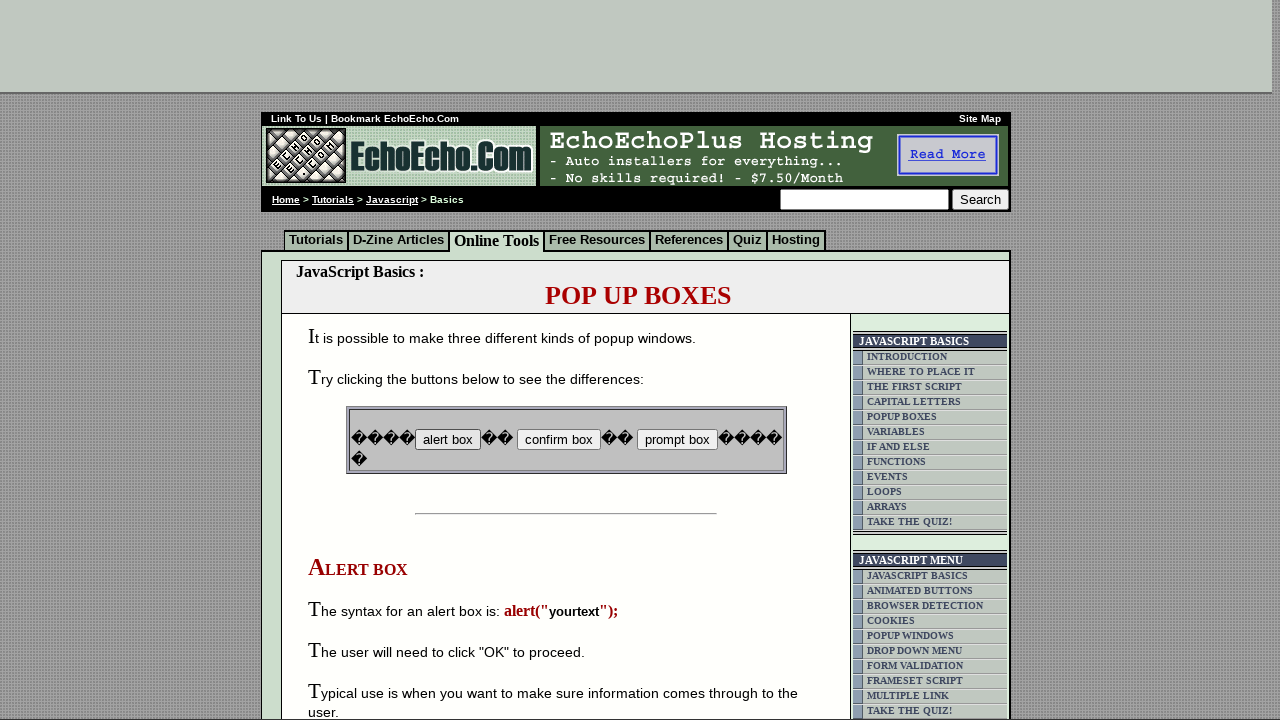

Set up dialog handler to dismiss confirm dialog
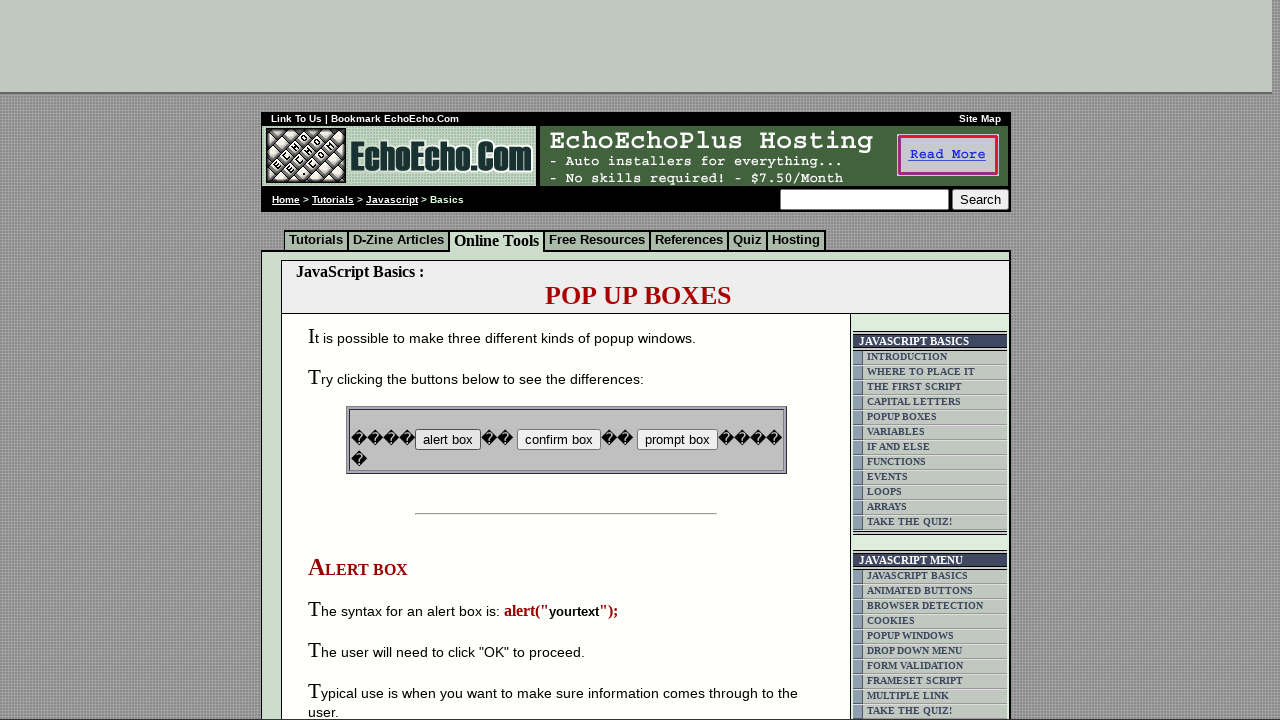

Clicked second button to trigger confirm dialog at (558, 440) on input[name='B2']
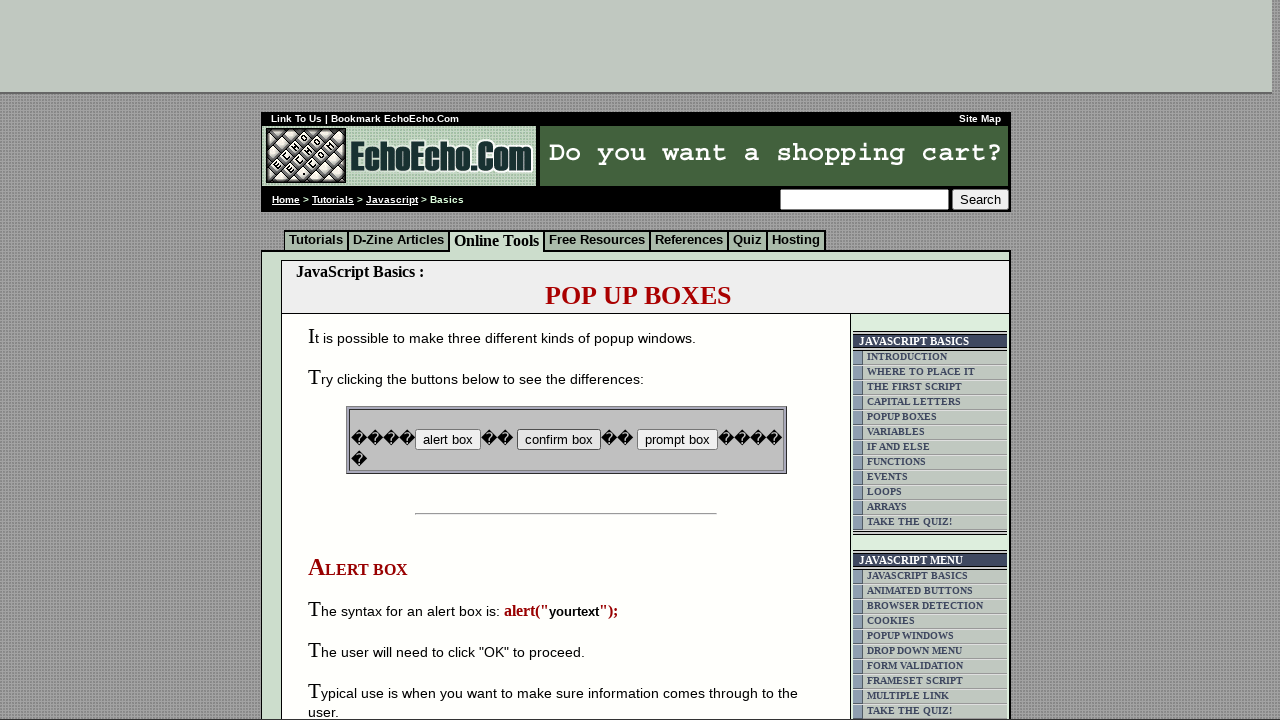

Set up dialog handler to accept prompt with 'Hi There' text
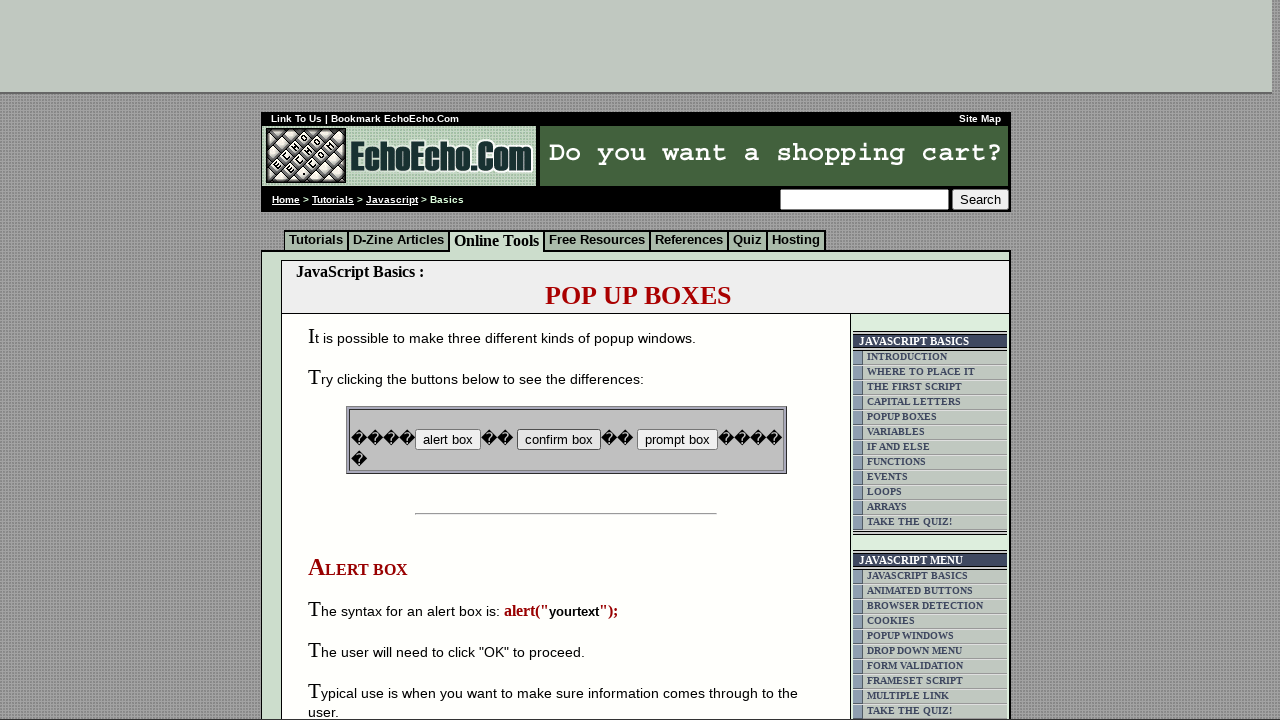

Clicked third button to trigger prompt dialog at (677, 440) on input[name='B3']
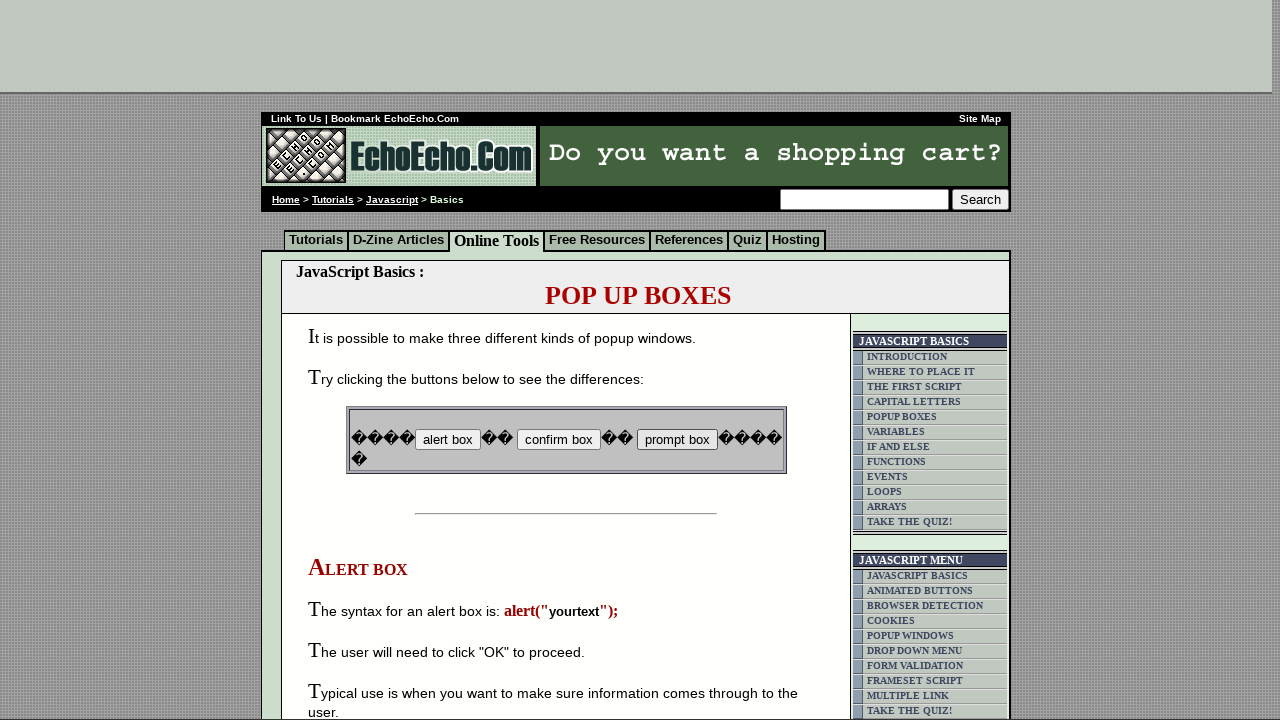

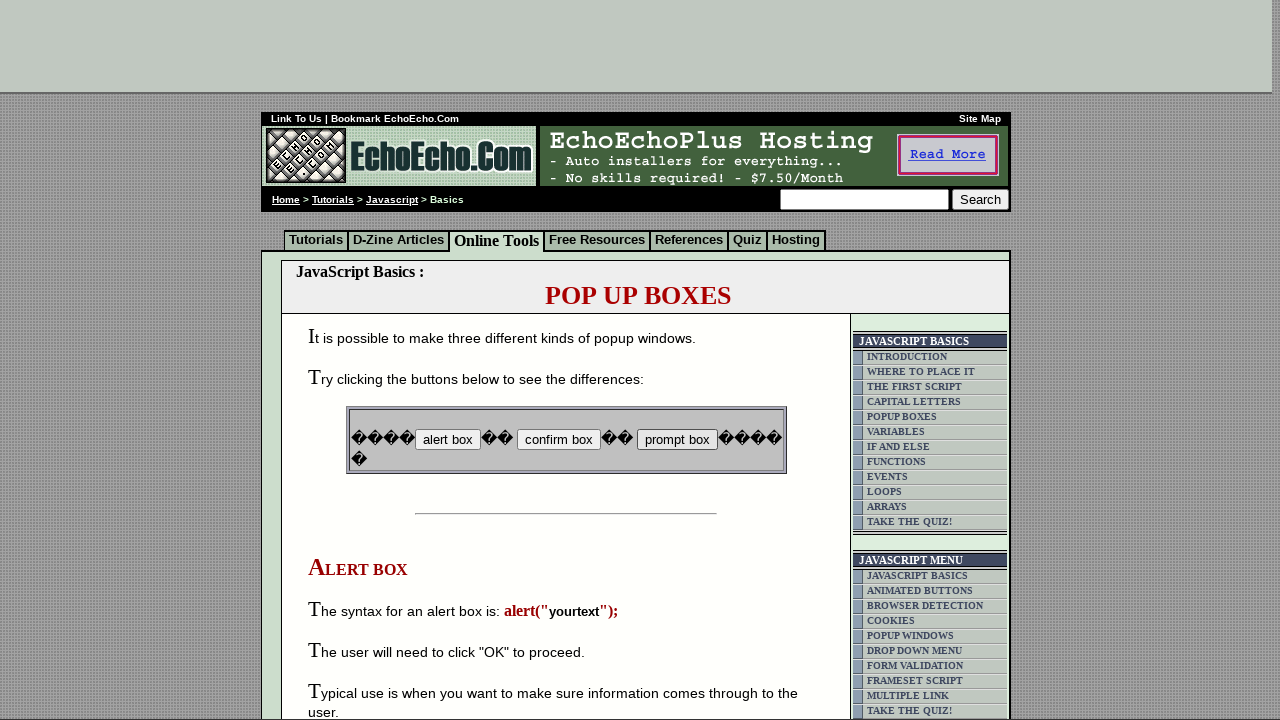